Navigates to the Delhi Metro Rail photo gallery page and waits for it to load

Starting URL: http://www.delhimetrorail.com/photo-gallery.aspx

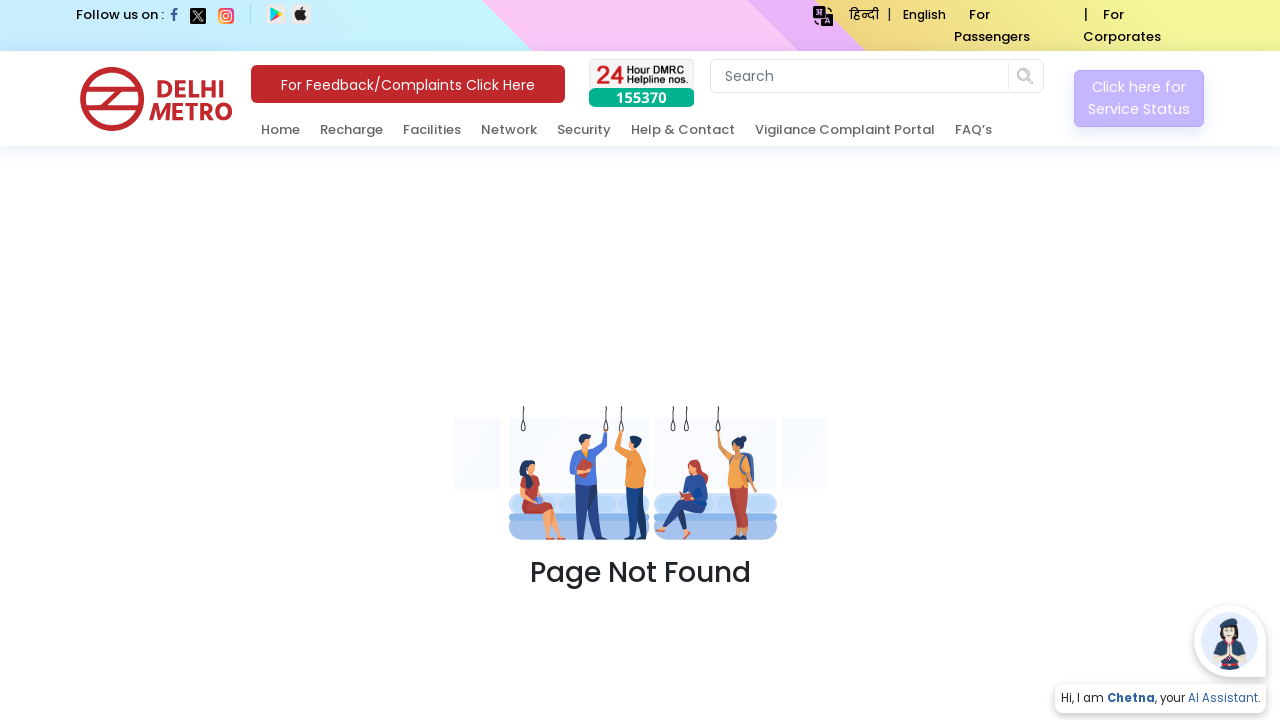

Waited for page DOM content to load
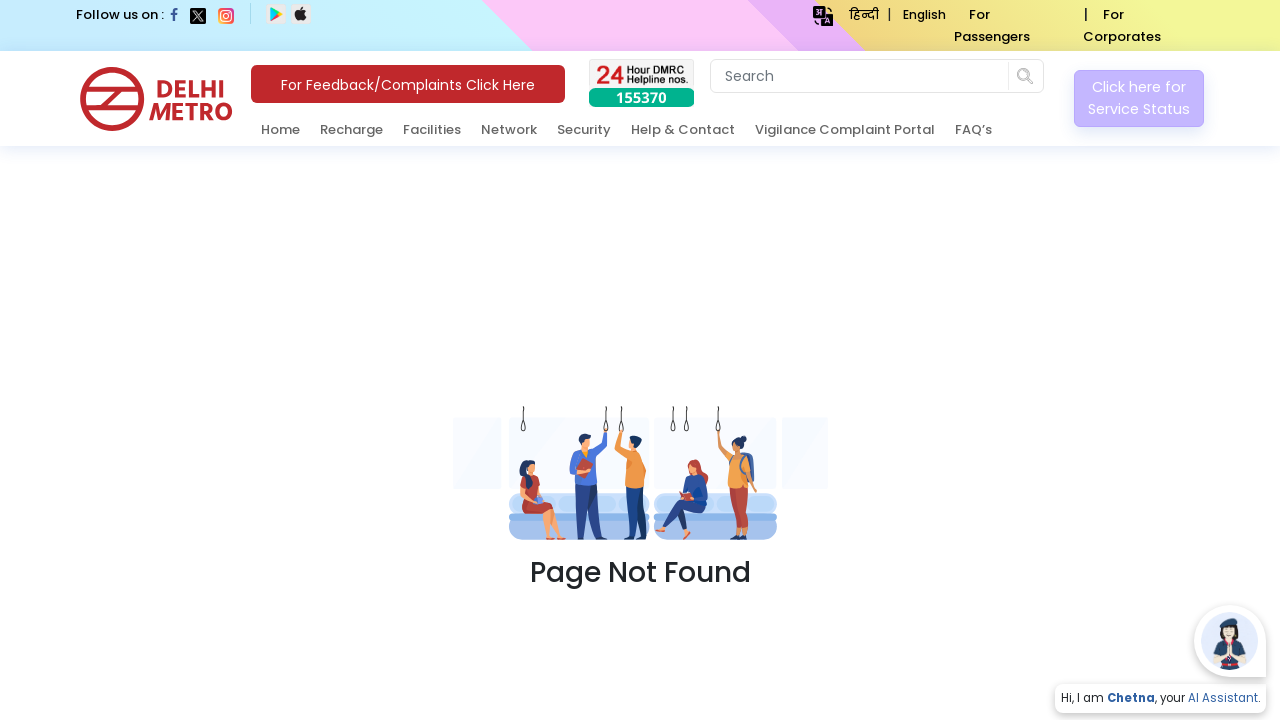

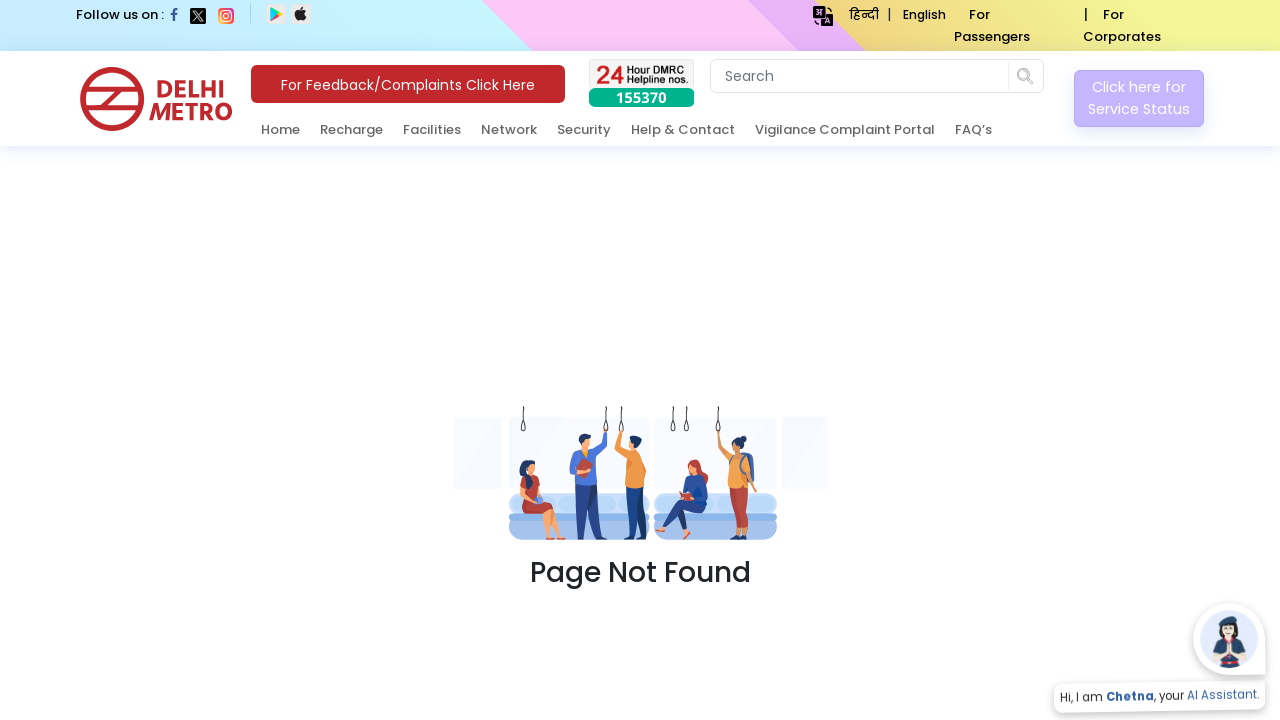